Tests JavaScript prompt dialog by triggering it, entering text, and accepting the dialog

Starting URL: http://the-internet.herokuapp.com/javascript_alerts

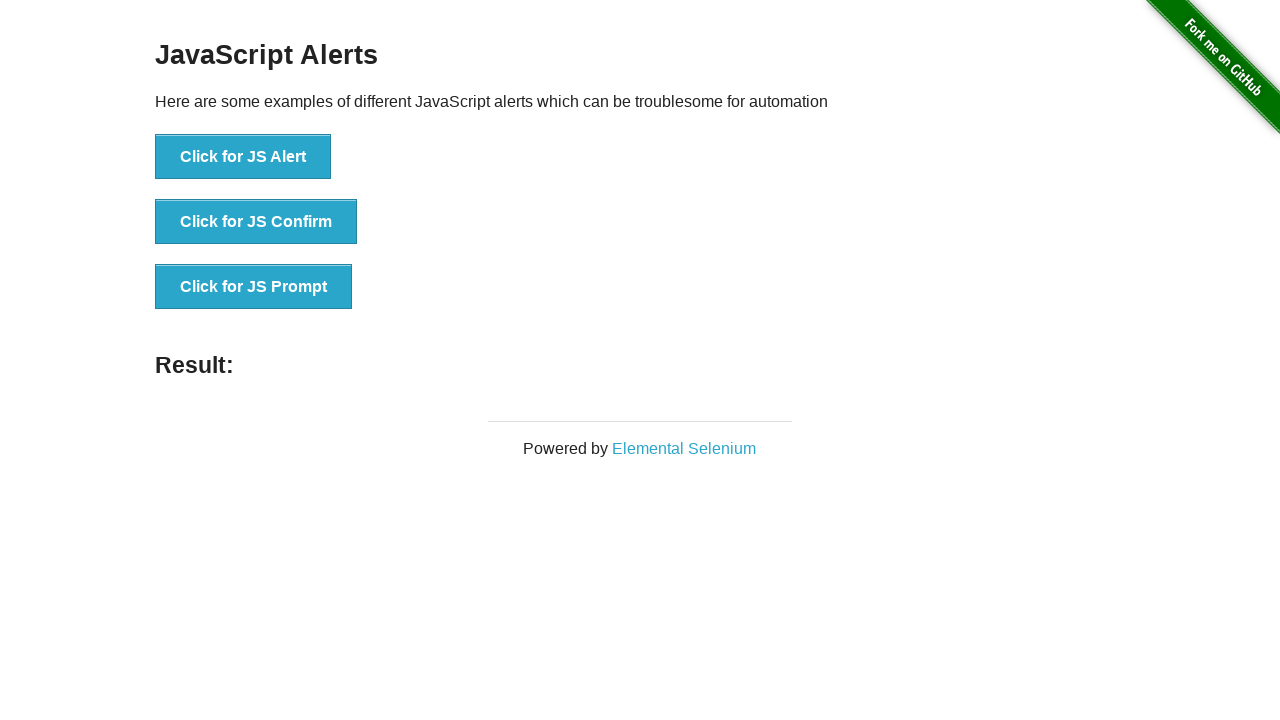

Set up dialog handler to accept prompt with 'Hello' text
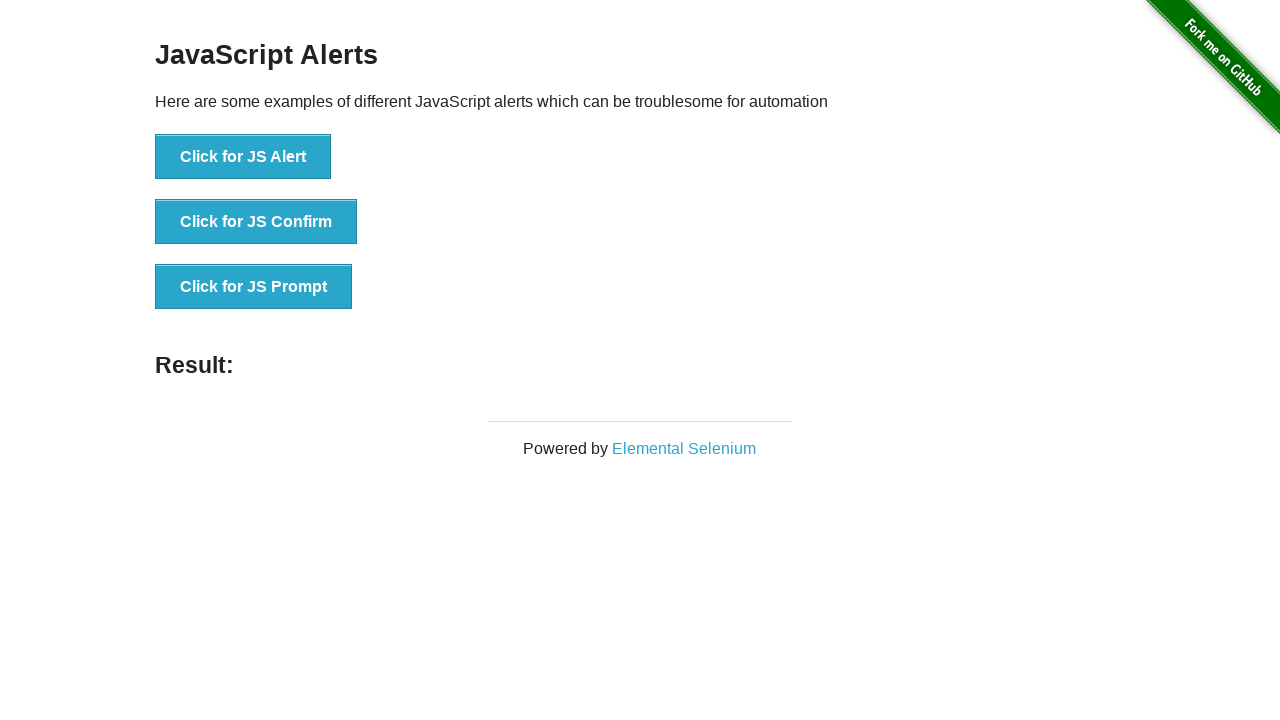

Clicked button to trigger JavaScript prompt dialog at (254, 287) on xpath=//button[@onclick='jsPrompt()']
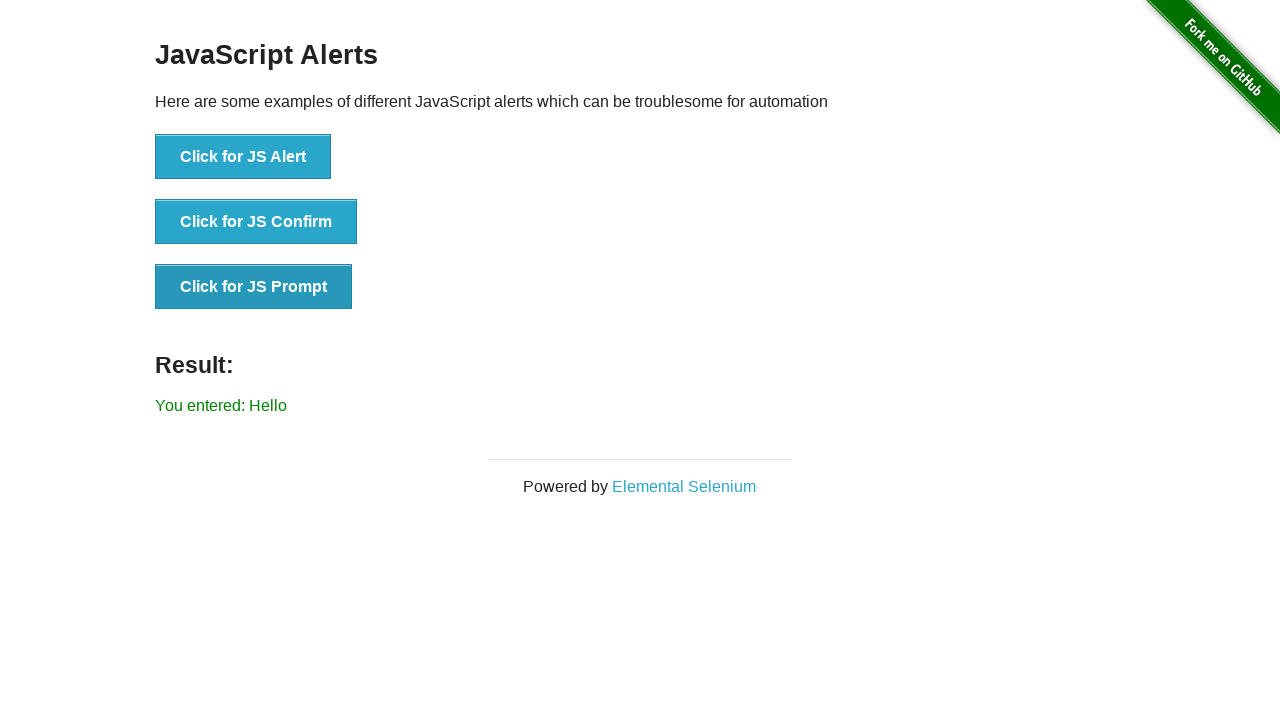

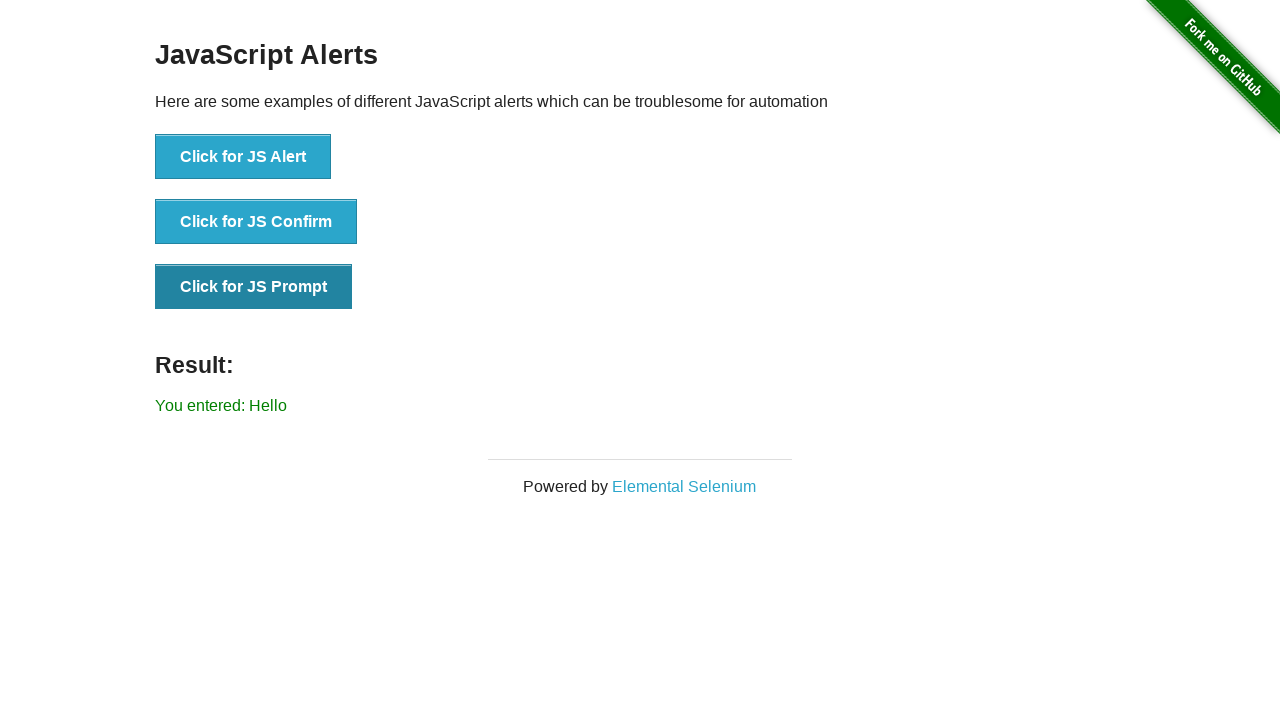